Tests that the comment form displays an error message when the comment content field is left empty

Starting URL: https://rapchieuphim.com/phim/black-panther-wakanda-bat-diet#box-comments

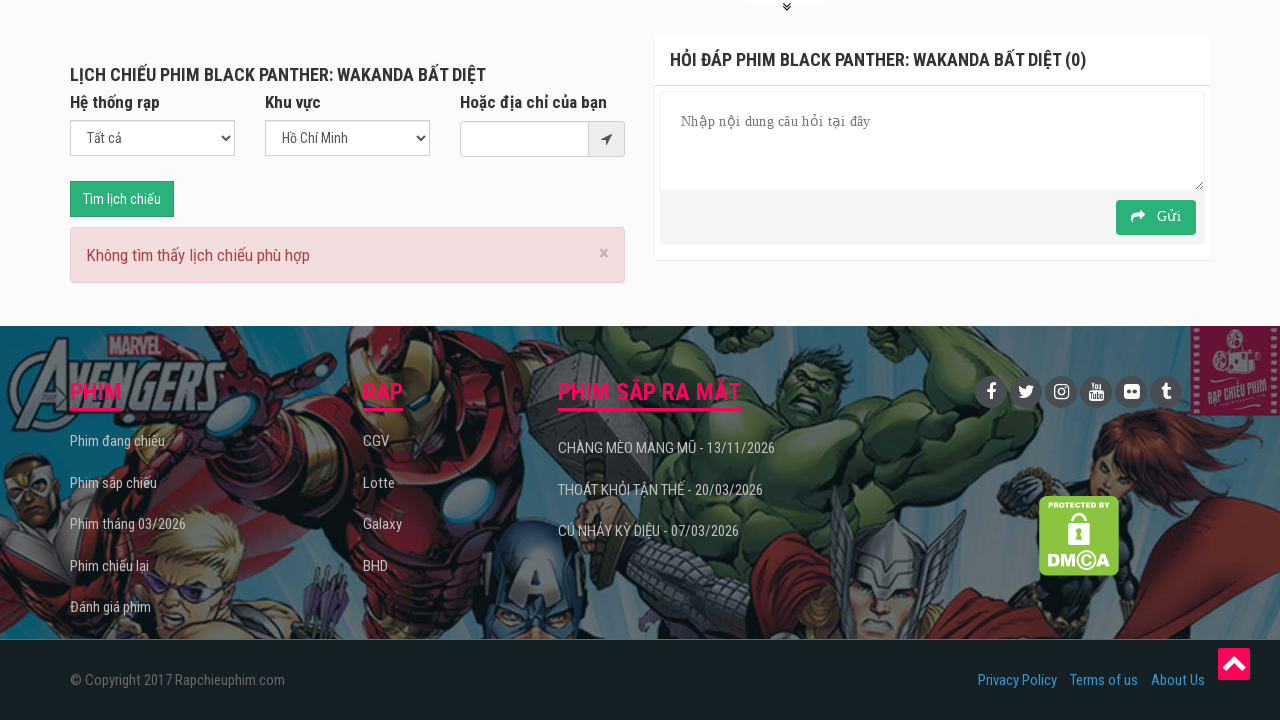

Clicked on comment message field at (932, 141) on input[name='message'], textarea[name='message']
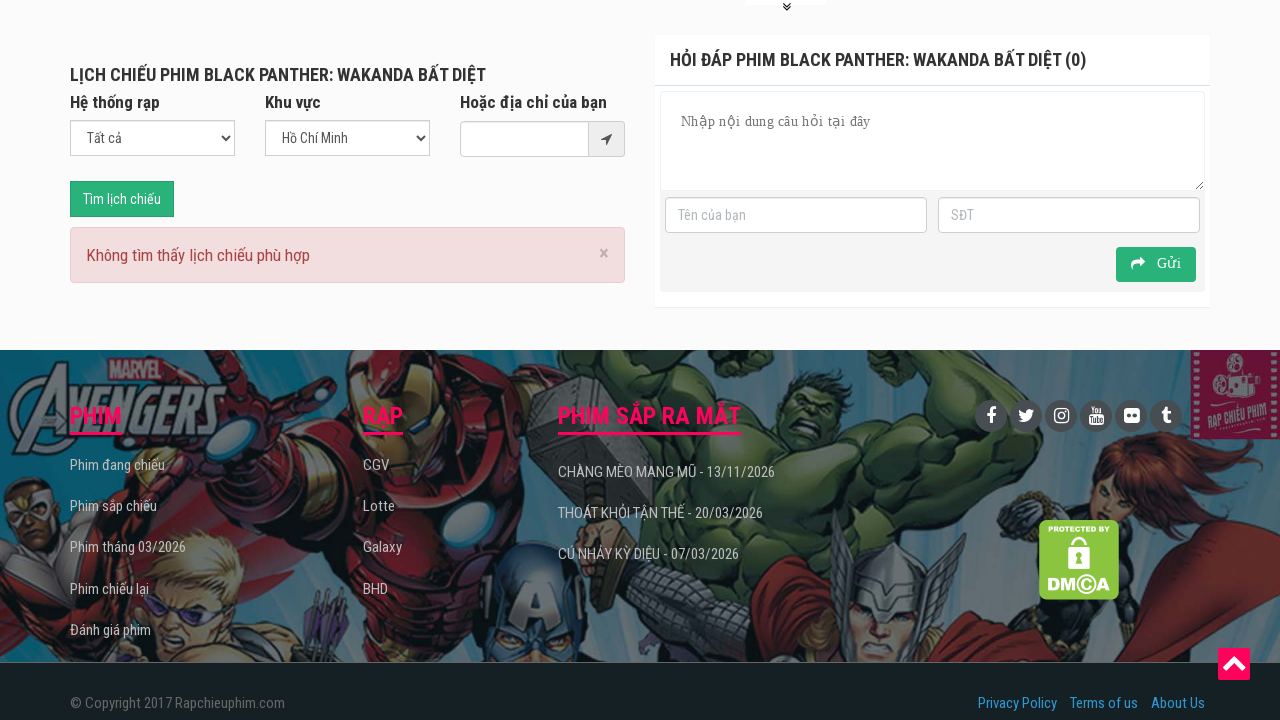

Filled username field with 'test123' on input[name='username']
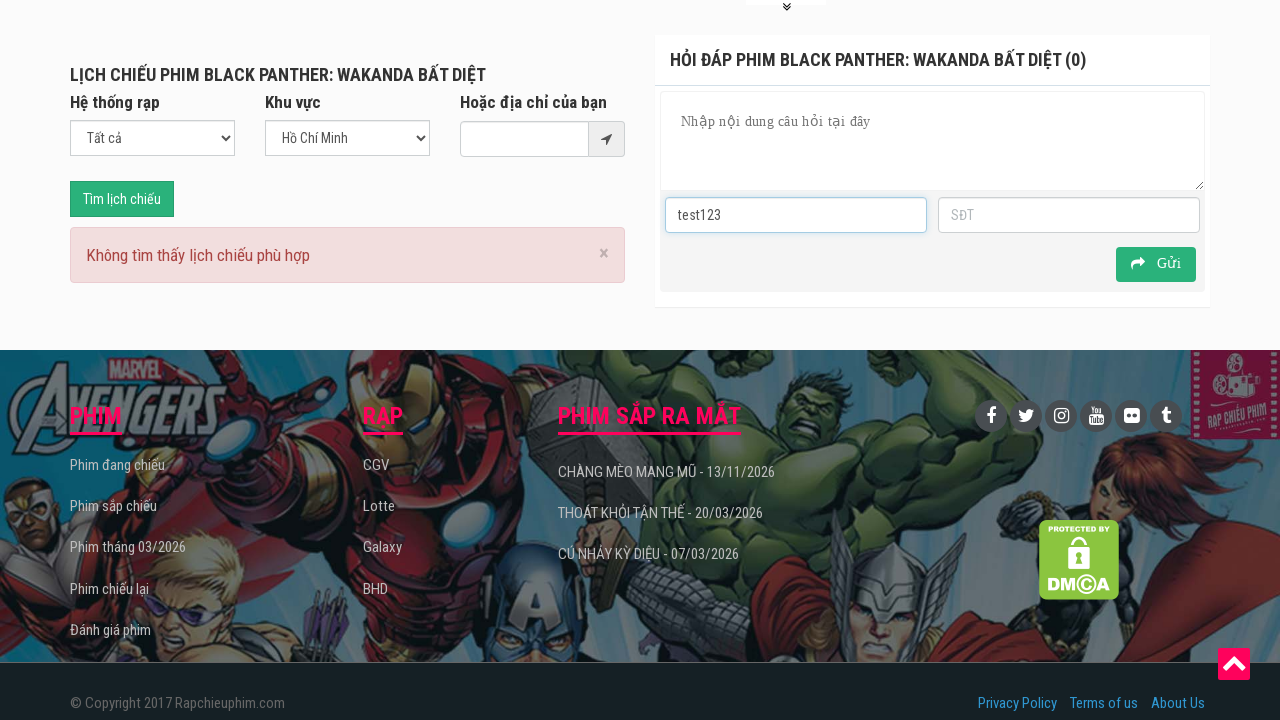

Filled phone field with '0345605483' on input[name='userphone']
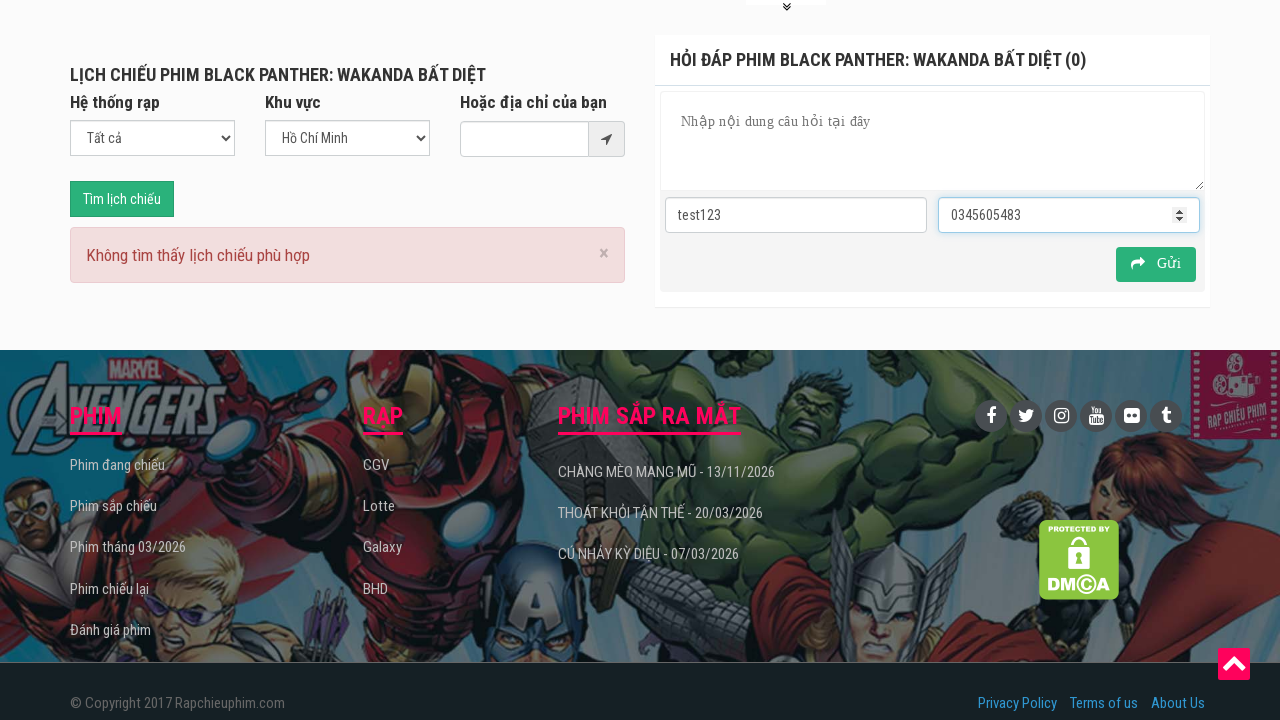

Left comment message field empty on input[name='message'], textarea[name='message']
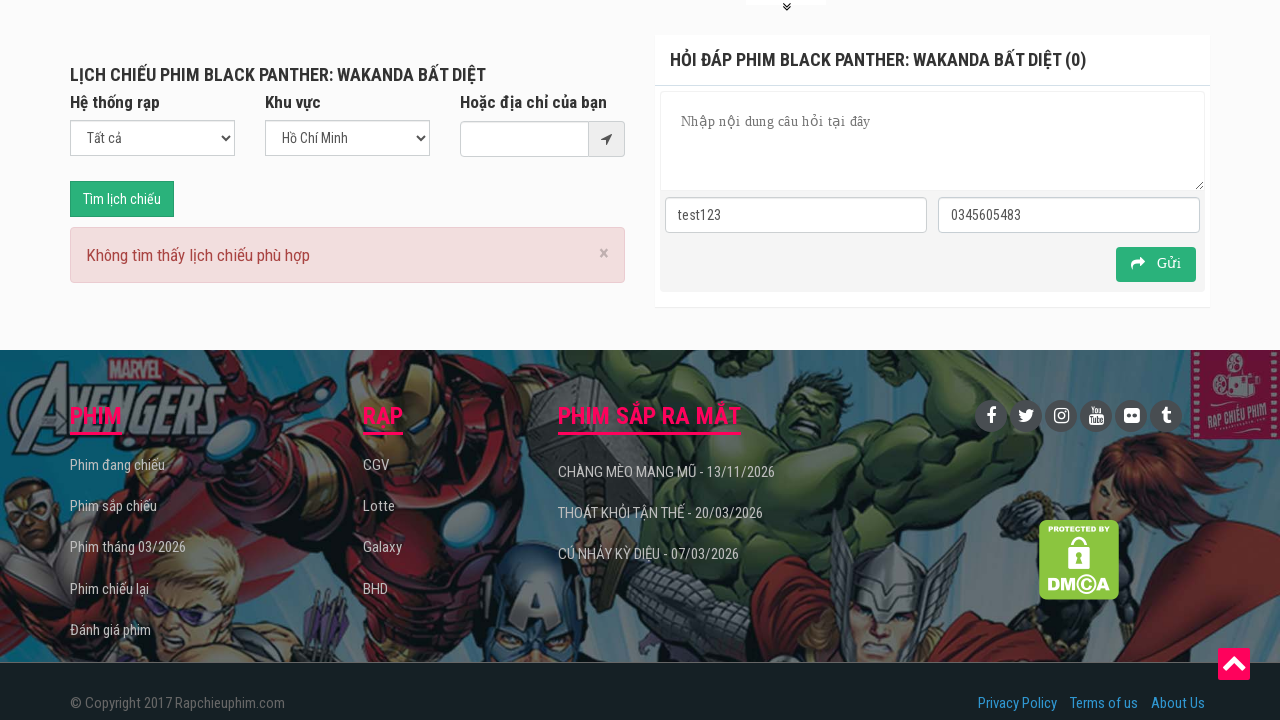

Clicked submit button to post comment at (1156, 264) on button.btn.btn-success.green
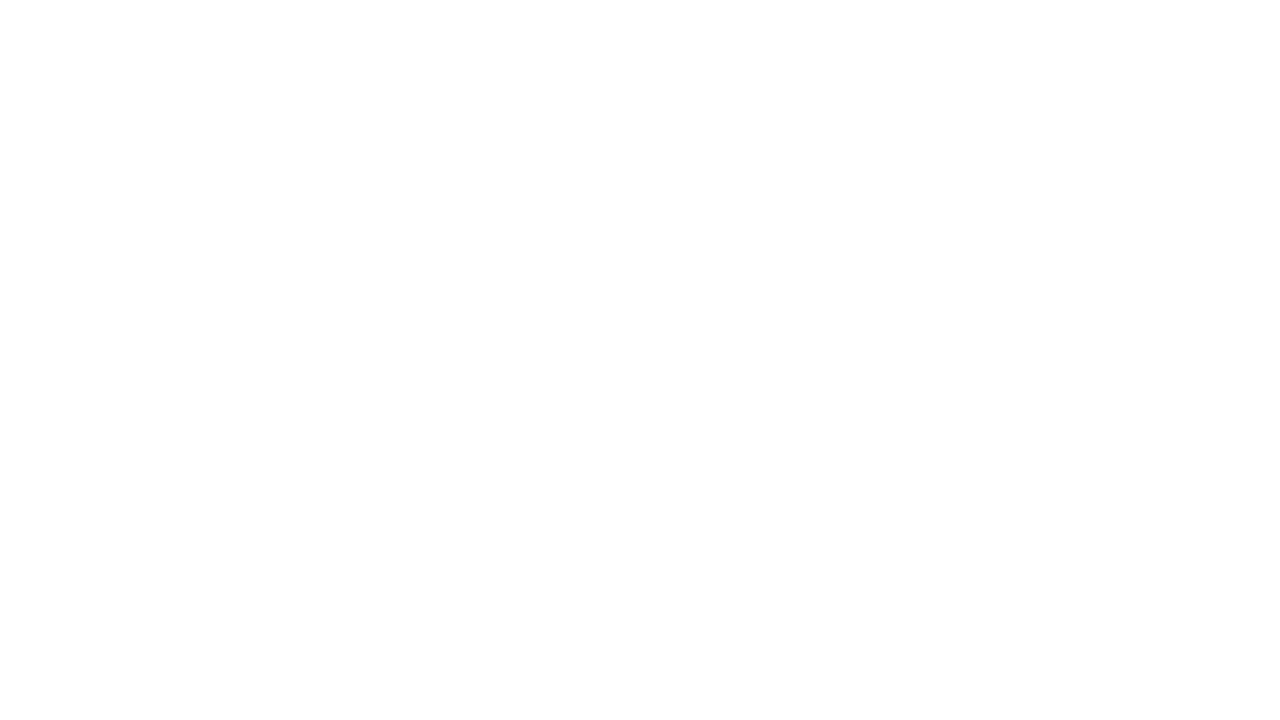

Error message appeared - comment content cannot be empty
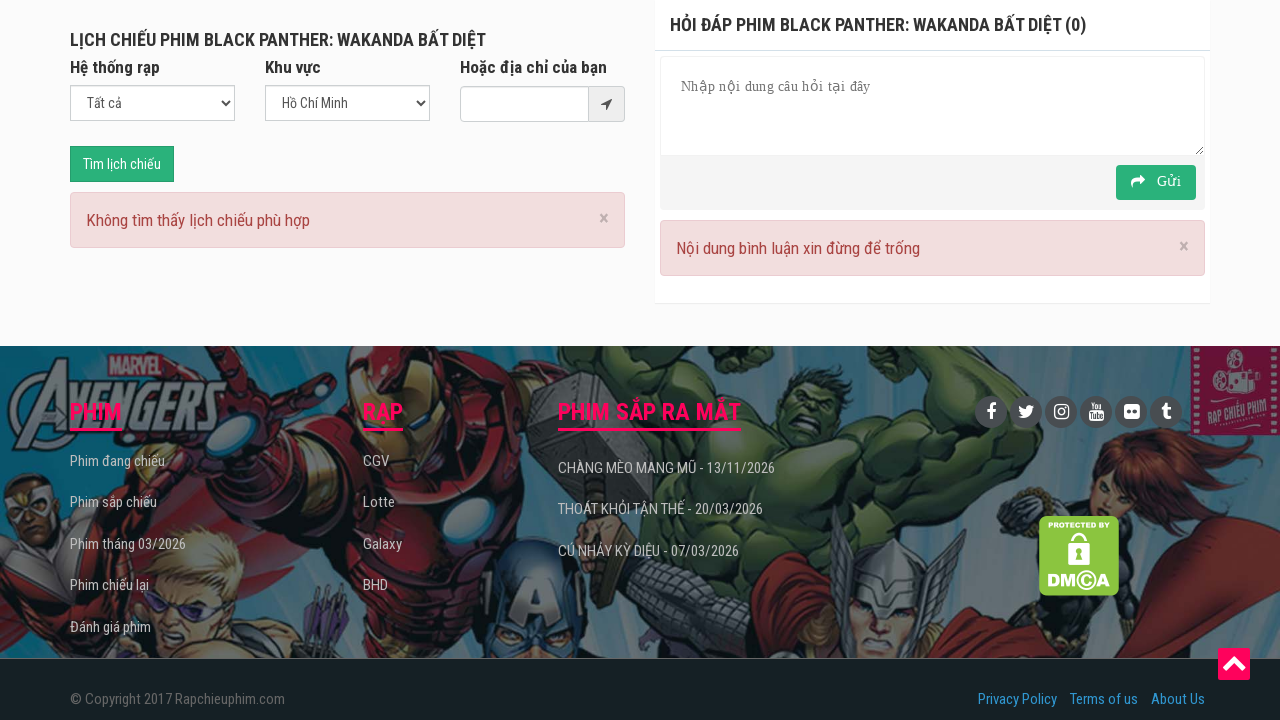

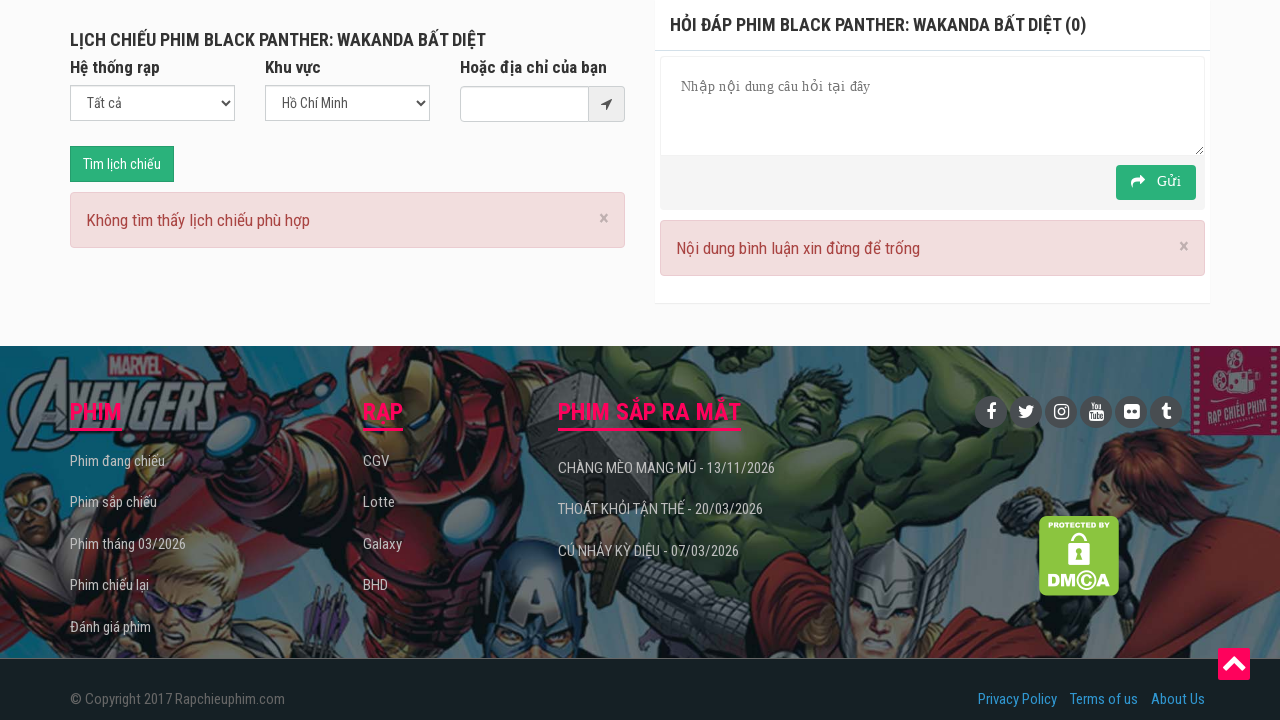